Tests that registration fails when email field is empty

Starting URL: https://www.sharelane.com/cgi-bin/register.py

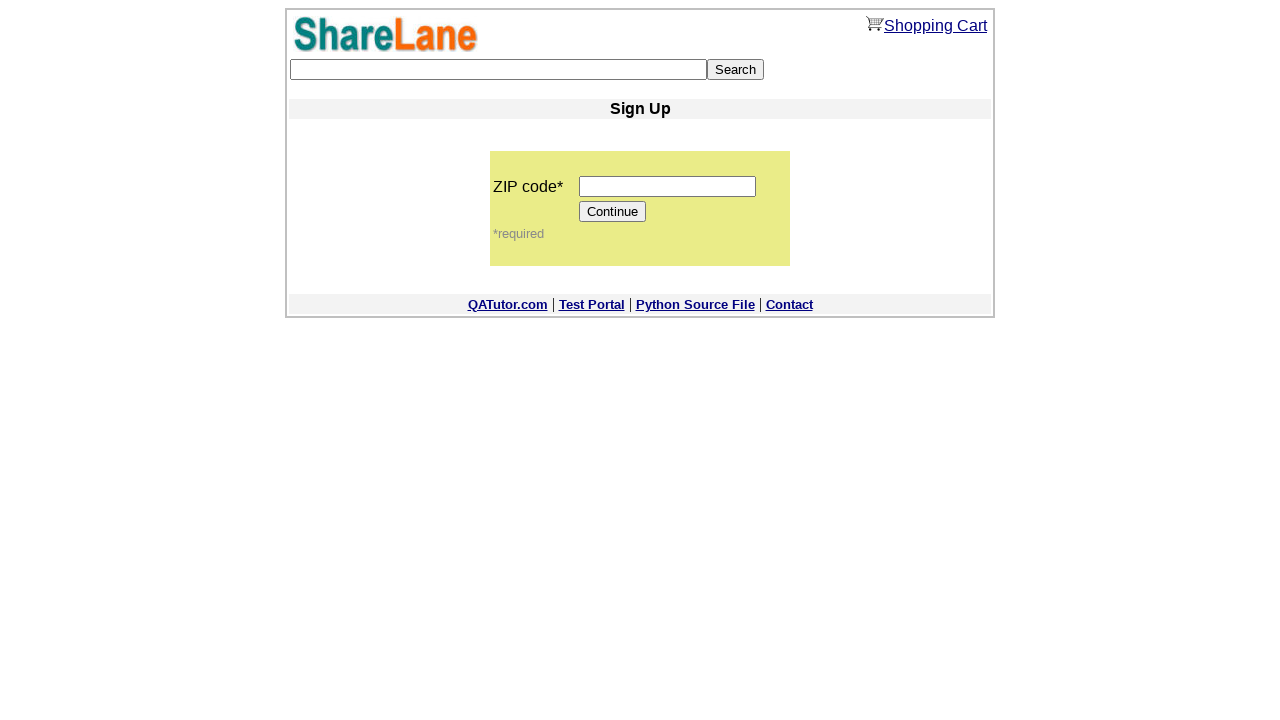

Filled zip code field with '12345' on input[name='zip_code']
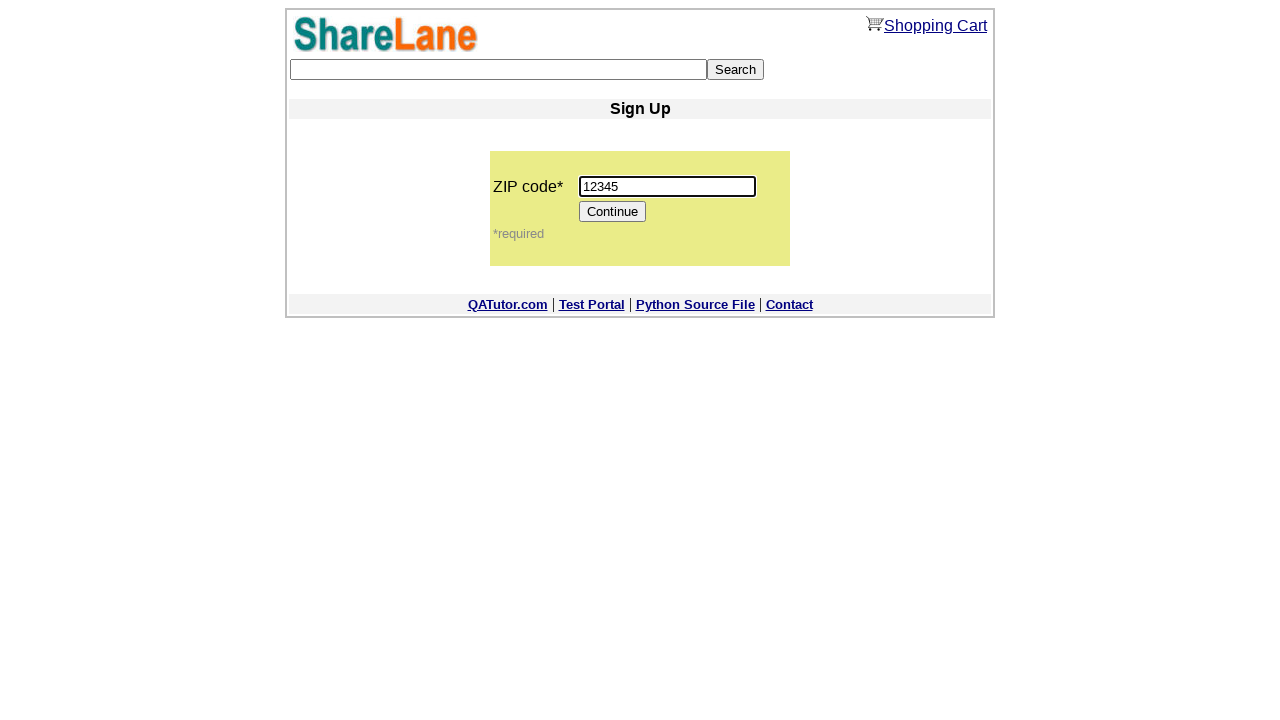

Clicked Continue button to proceed to registration form at (613, 212) on input[value='Continue']
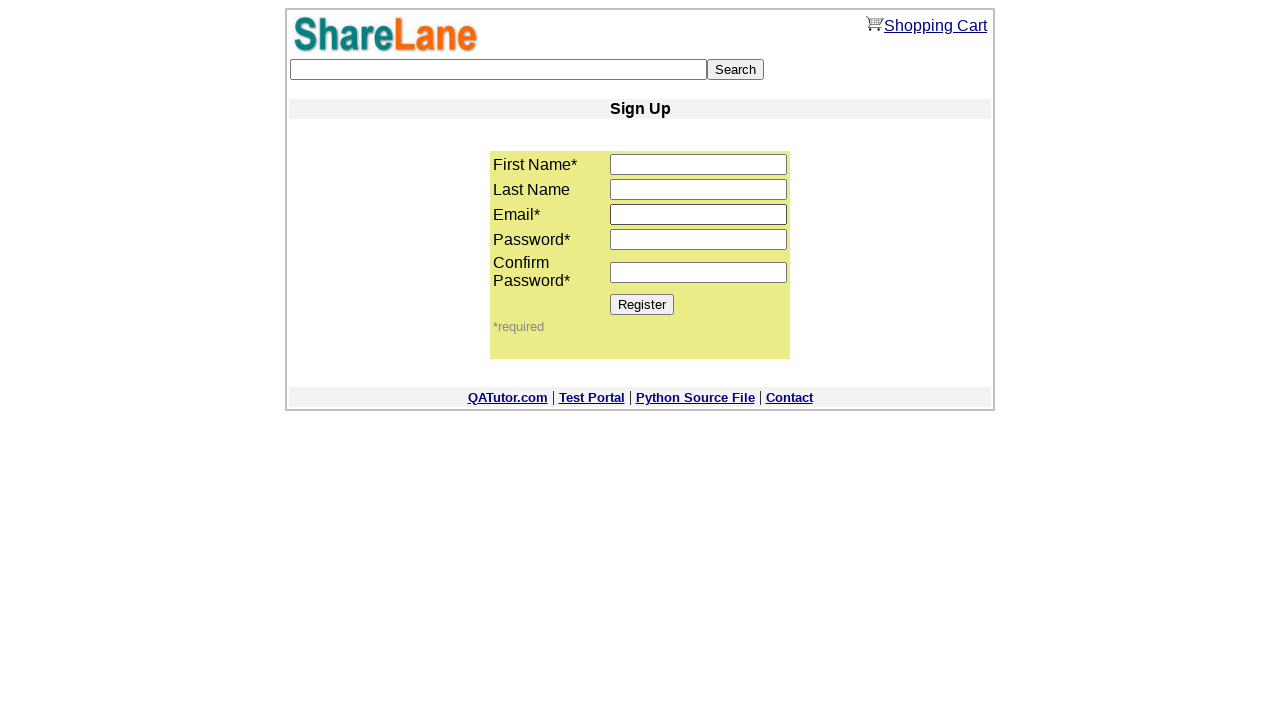

Registration form loaded
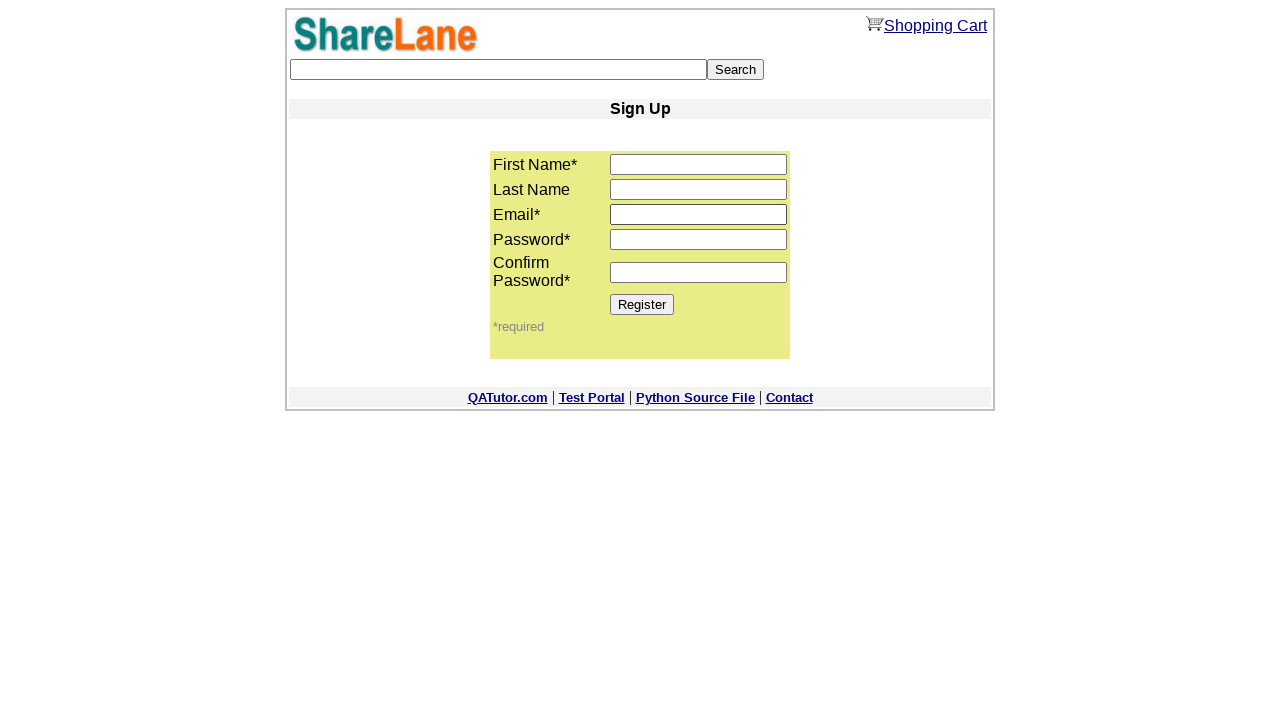

Filled first name field with 'TestfirstName' on input[name='first_name']
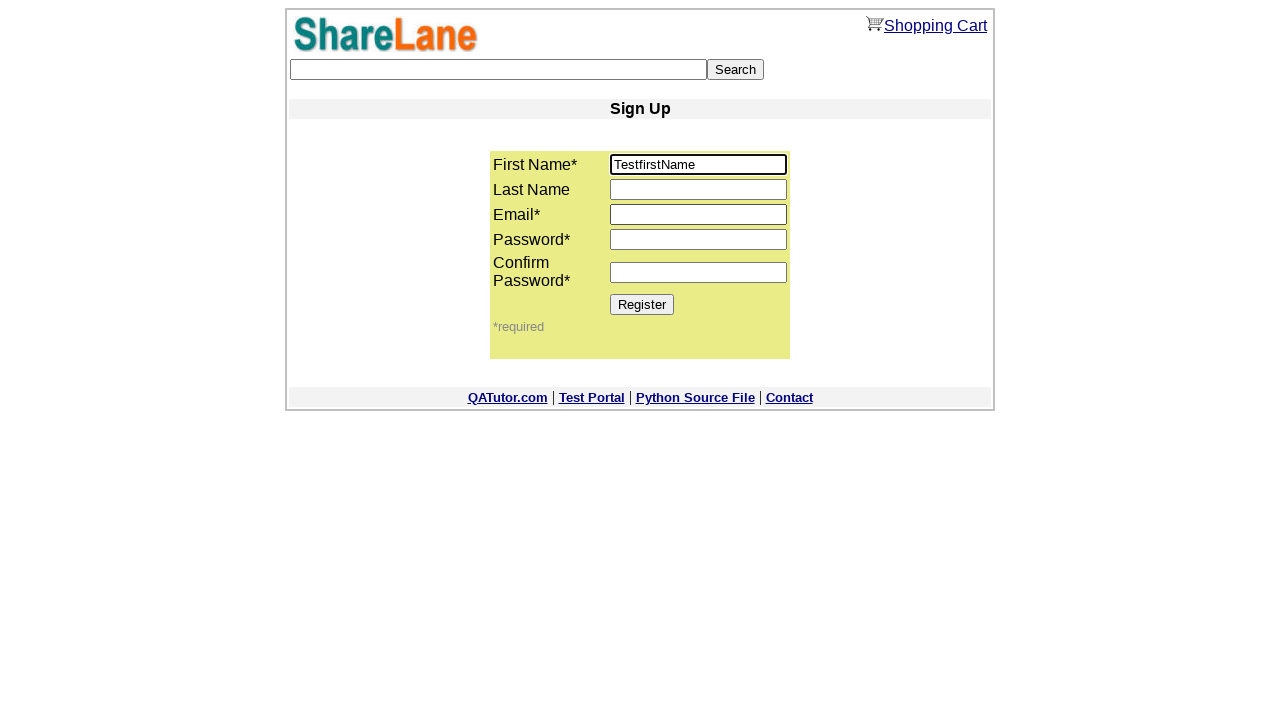

Left last name field empty on input[name='last_name']
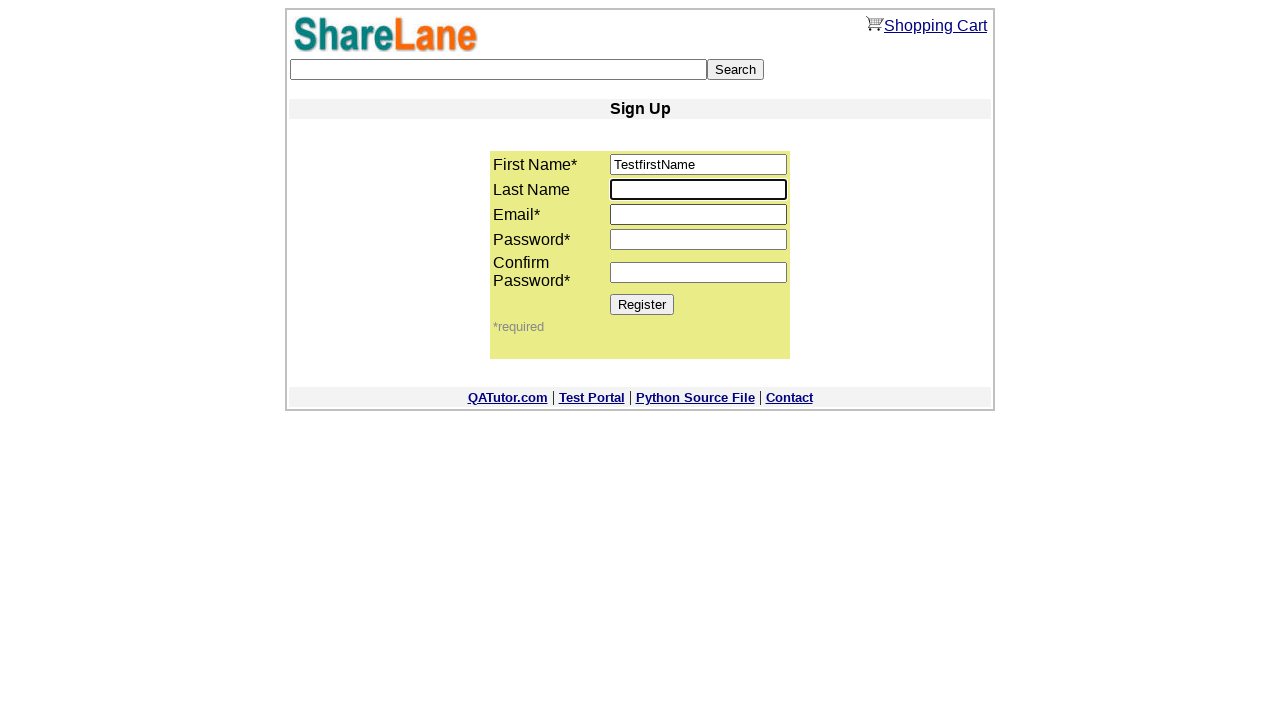

Left email field empty (testing validation) on input[name='email']
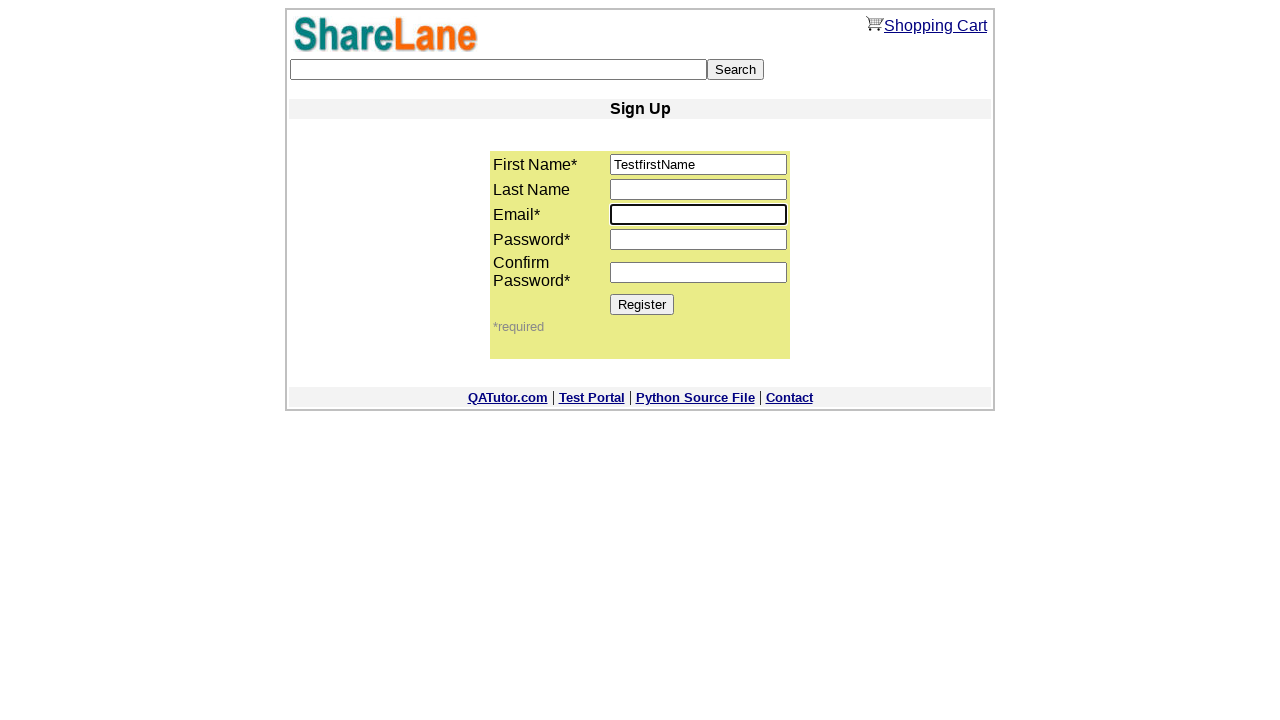

Filled password field with '123123123' on input[name='password1']
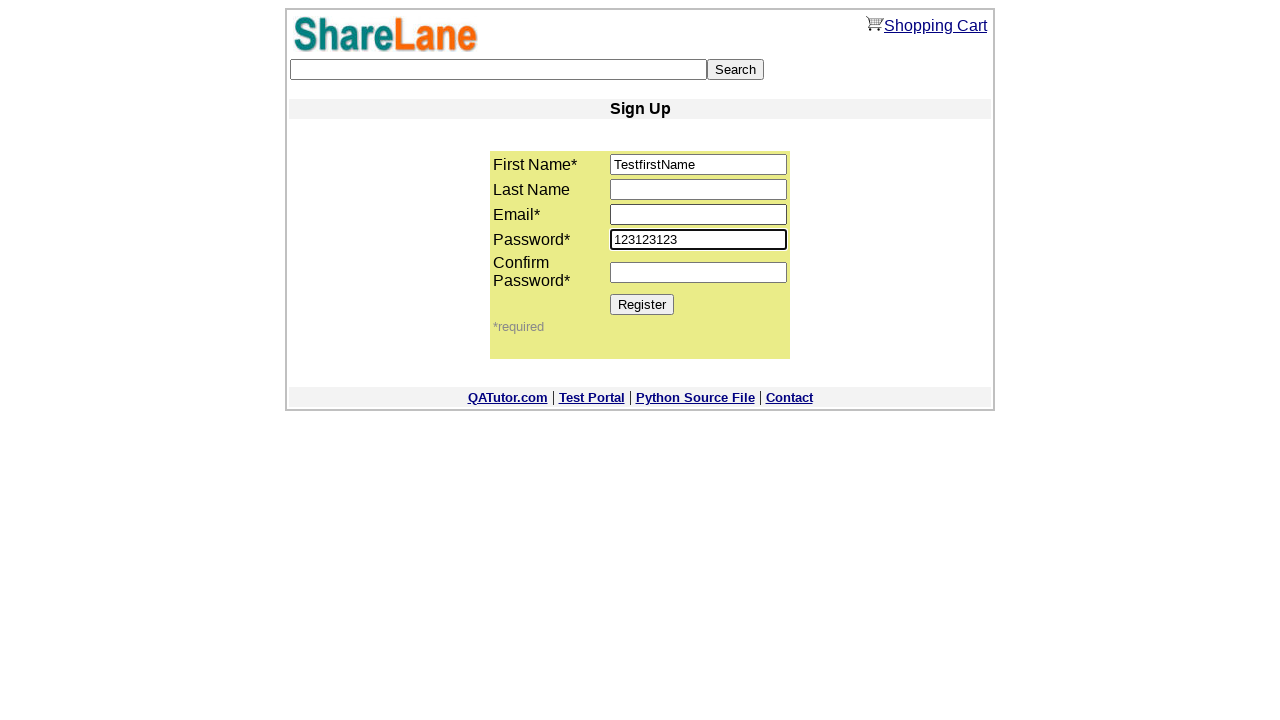

Filled password confirmation field with '123123123' on input[name='password2']
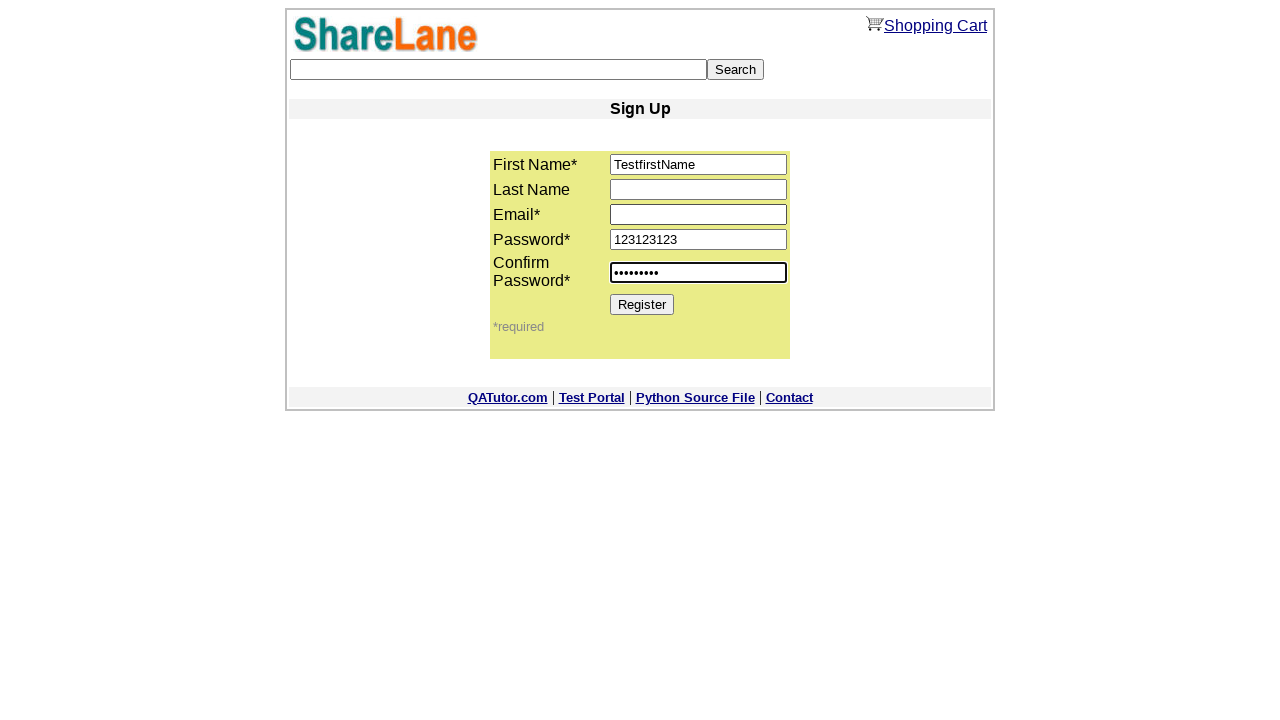

Clicked Register button to submit form without email at (642, 304) on input[value='Register']
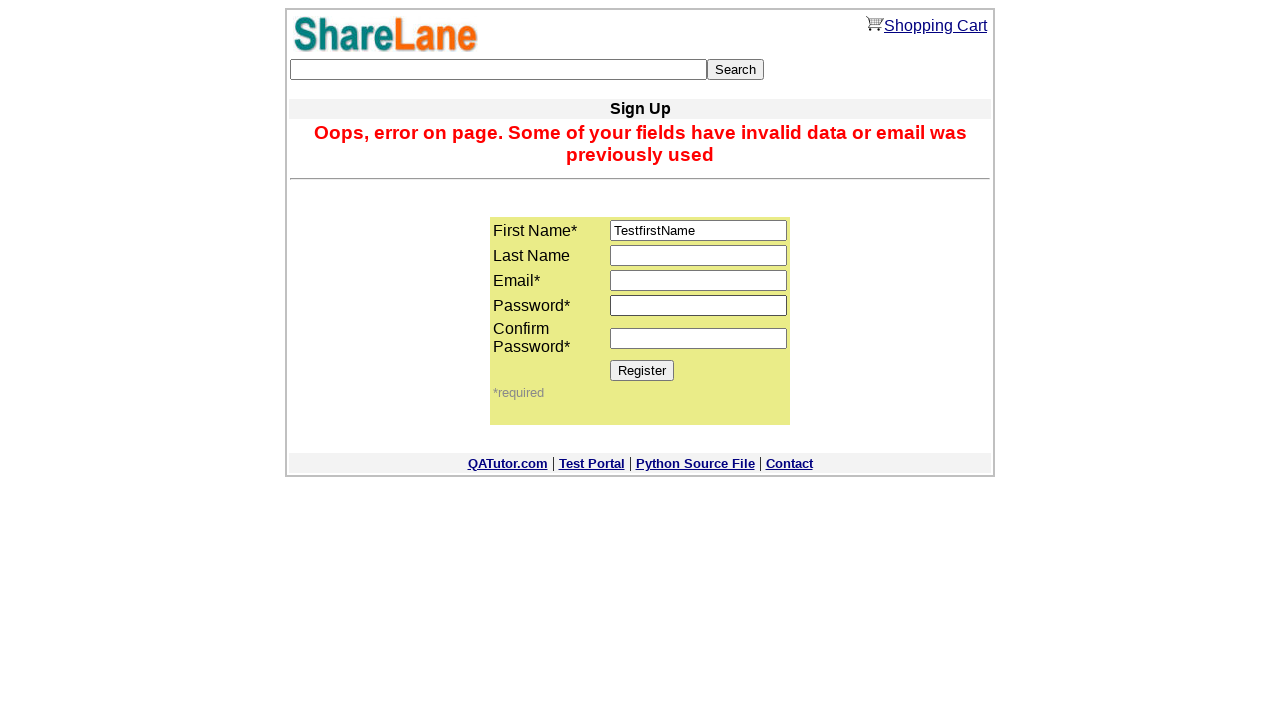

Error message displayed confirming registration failed due to missing email
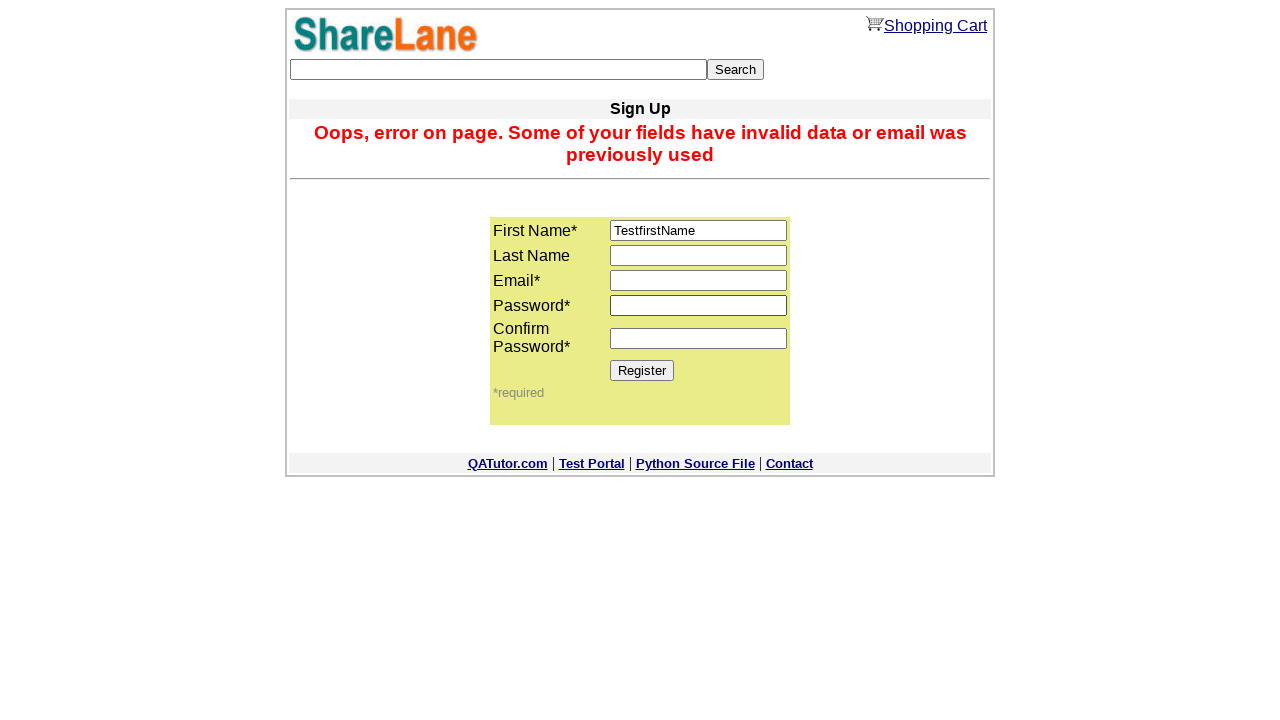

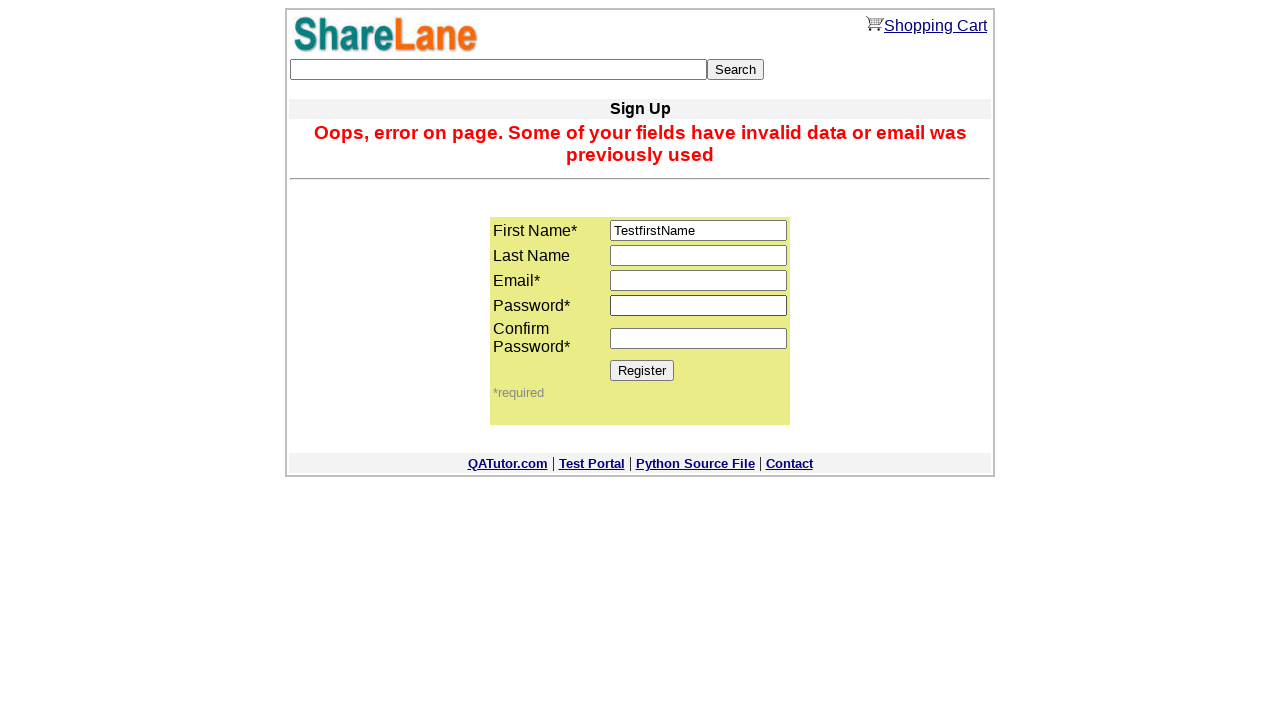